Tests multiple window handling by clicking a link that opens a new window, switching to the new window to read content, then switching back to the parent window to verify content on both pages.

Starting URL: http://the-internet.herokuapp.com/

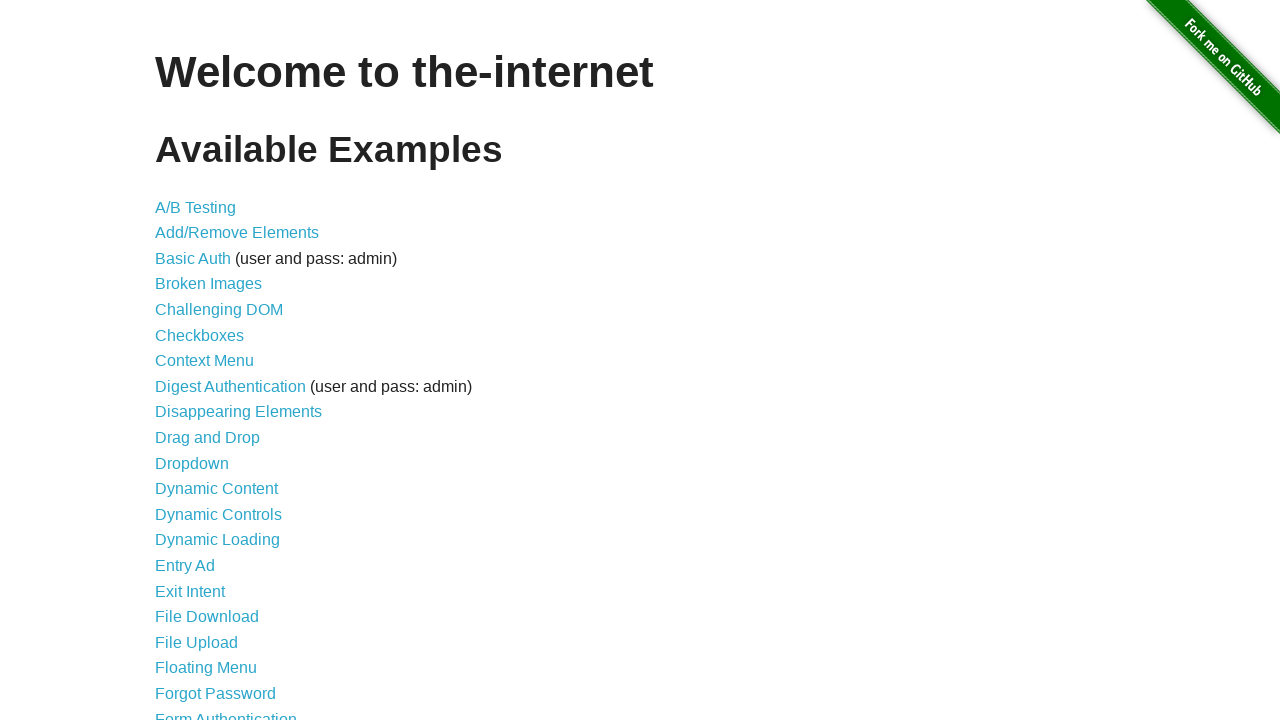

Clicked on 'Multiple Windows' link at (218, 369) on text=Multiple Windows
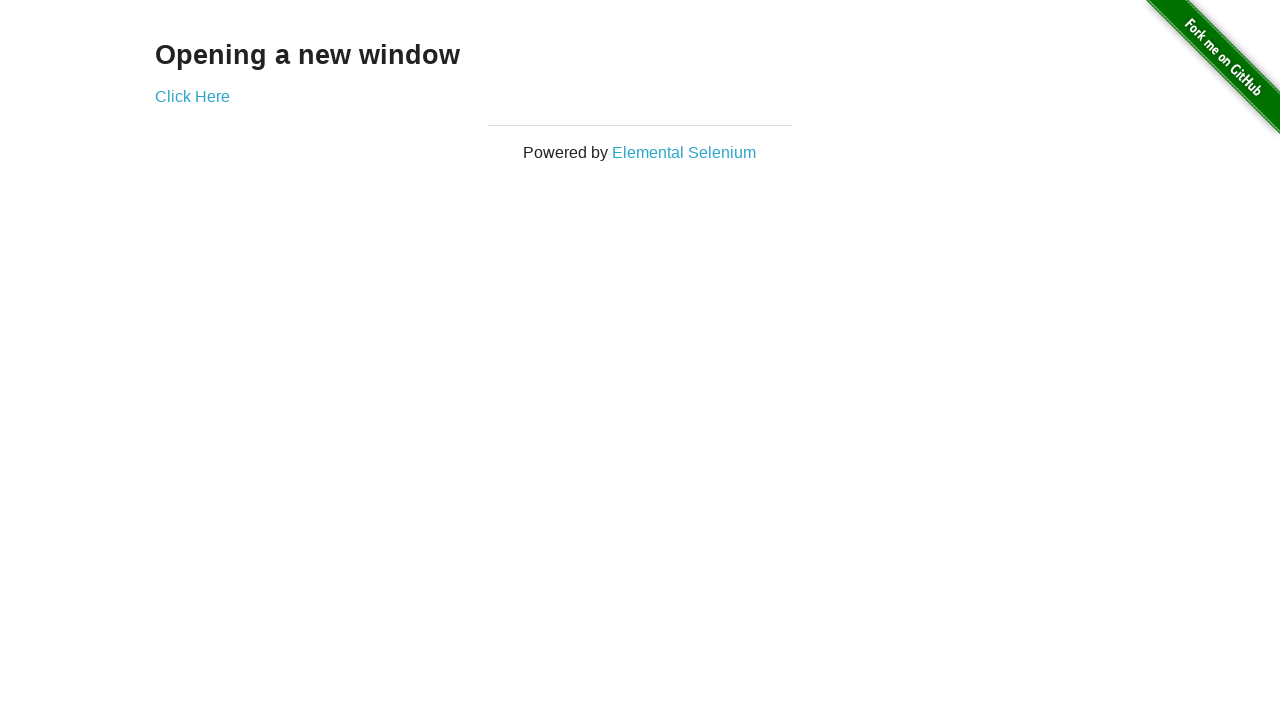

Clicked link that opens a new window at (192, 96) on a[href*='windows']
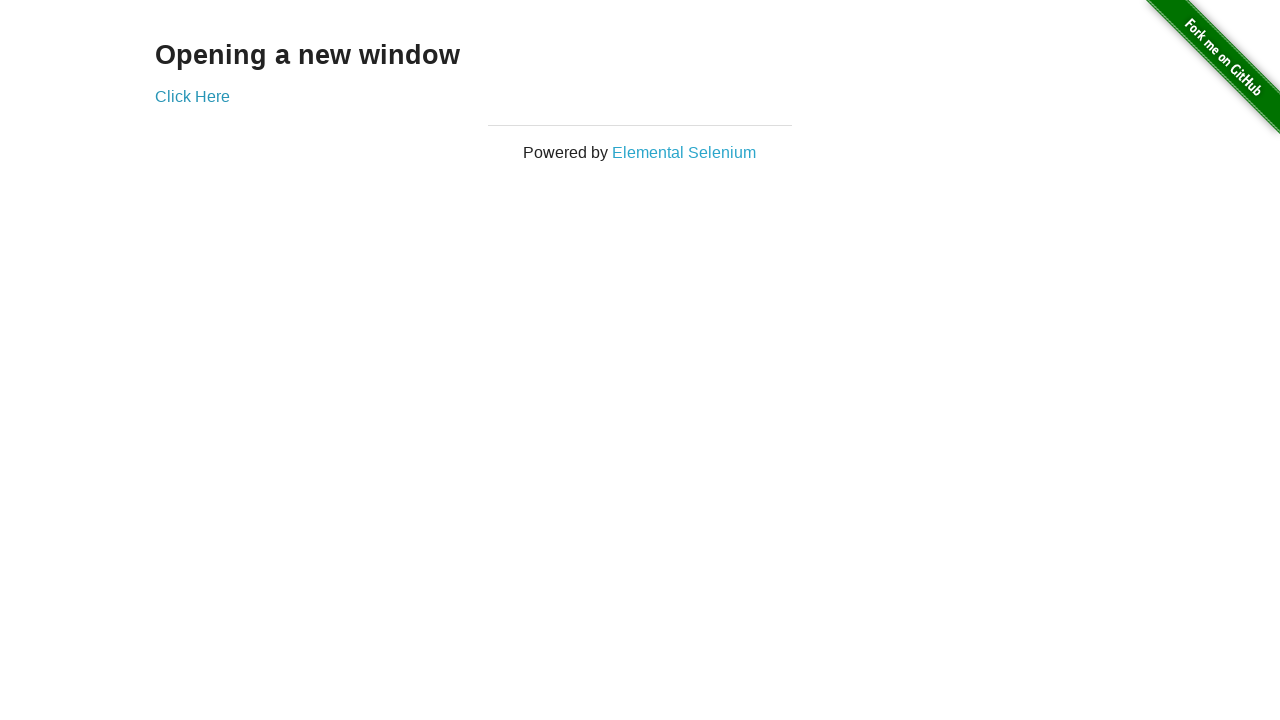

Captured new window/page object
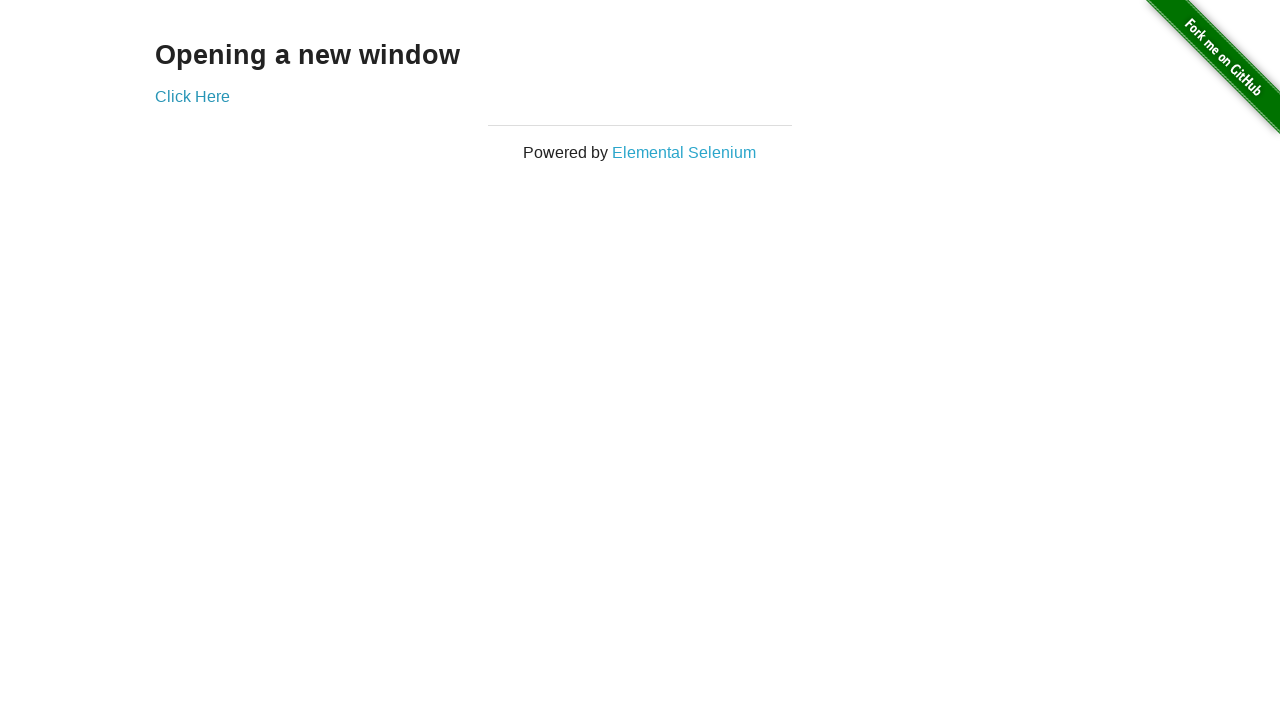

New page loaded successfully
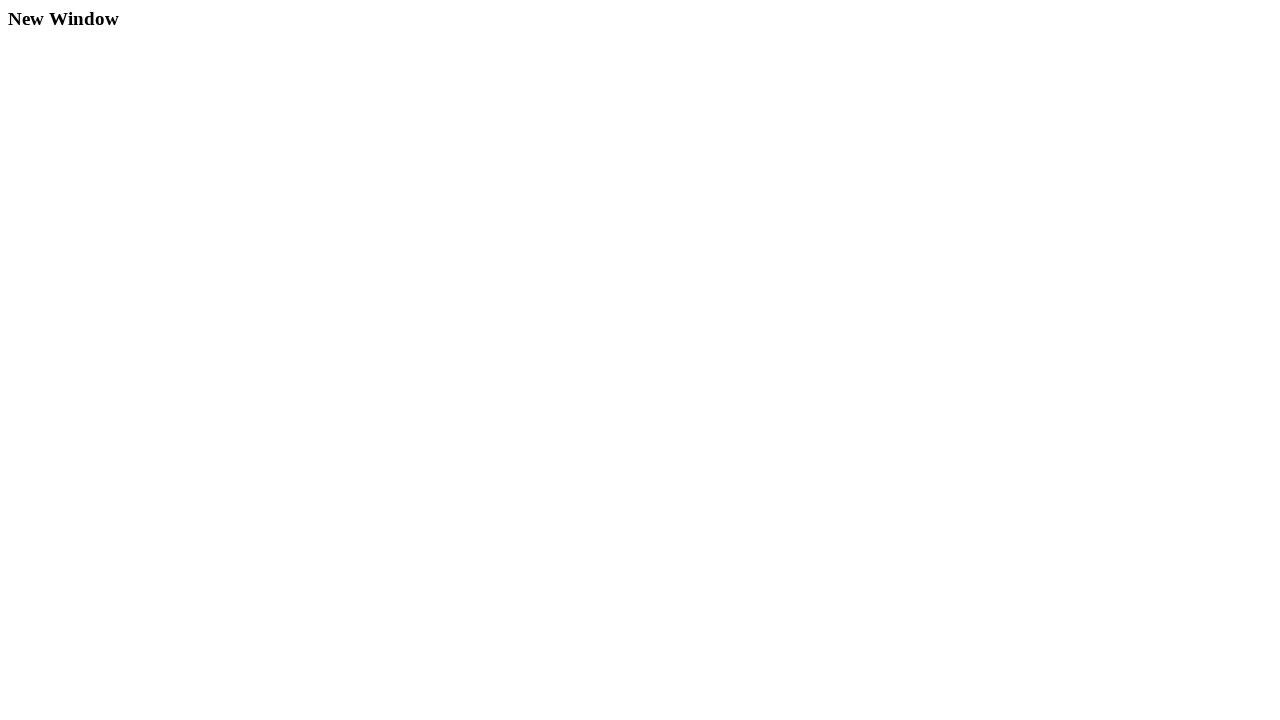

Retrieved new window text: New Window
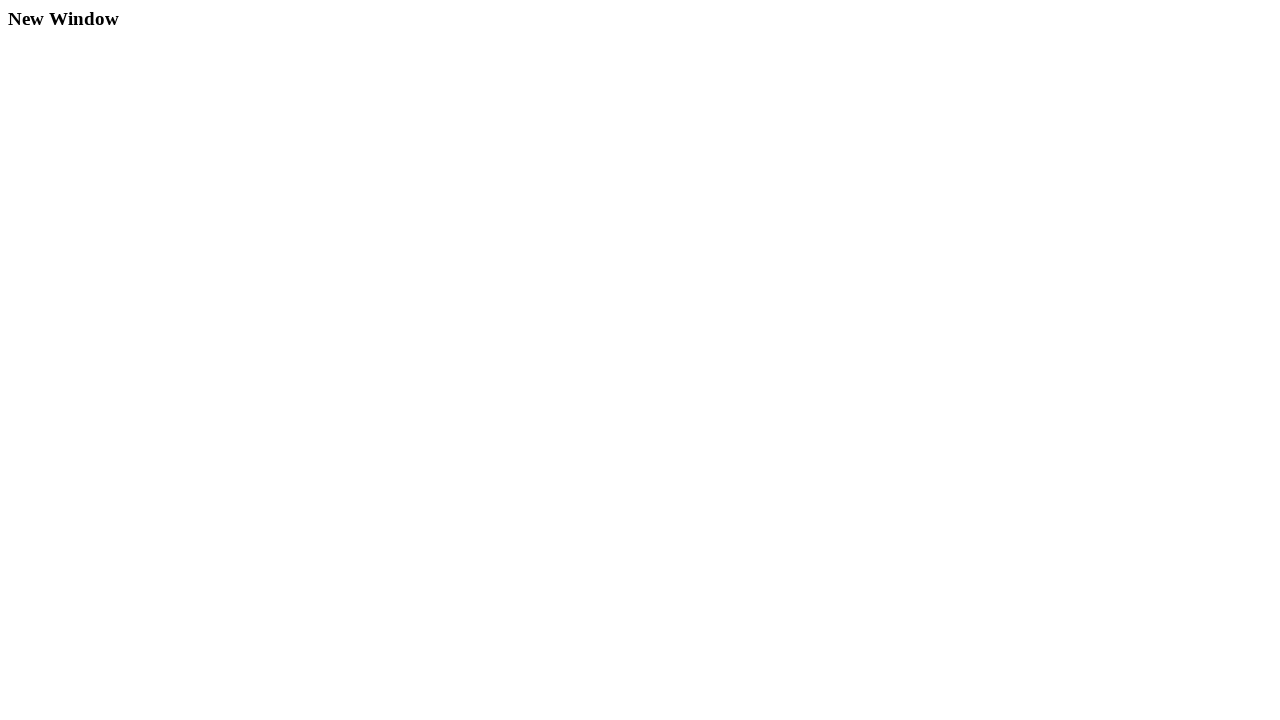

Retrieved parent window text: Opening a new window
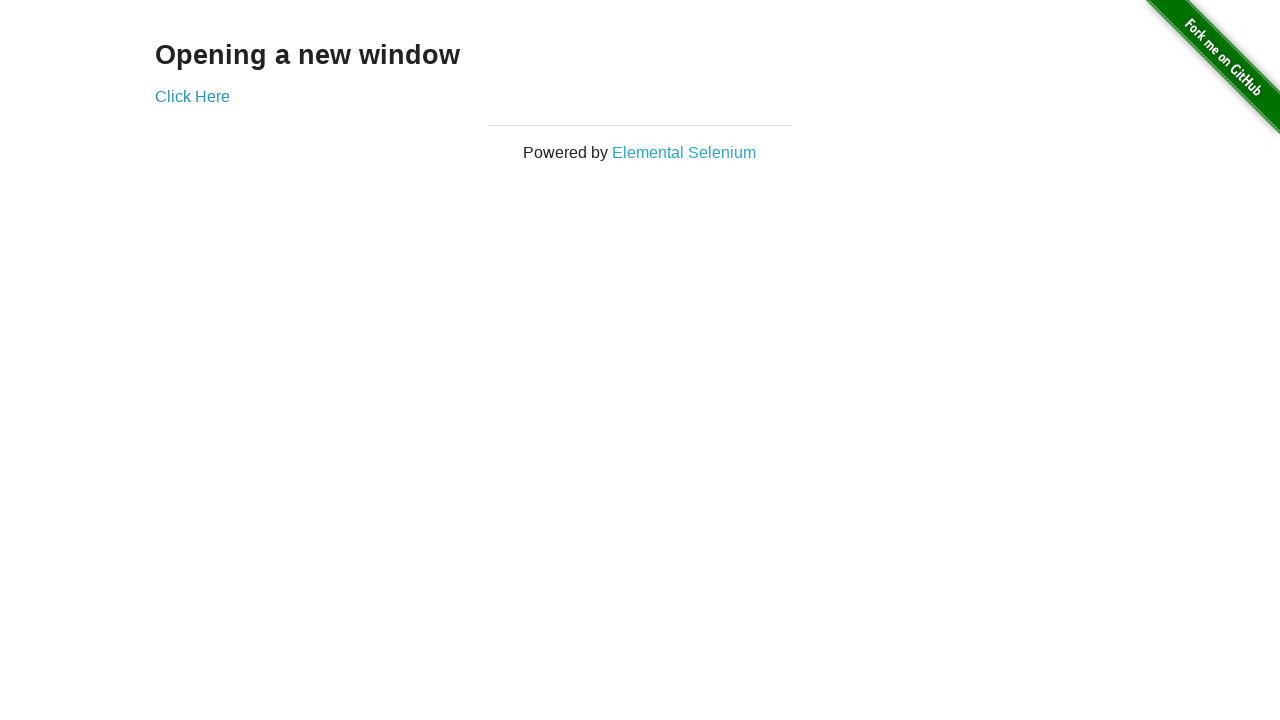

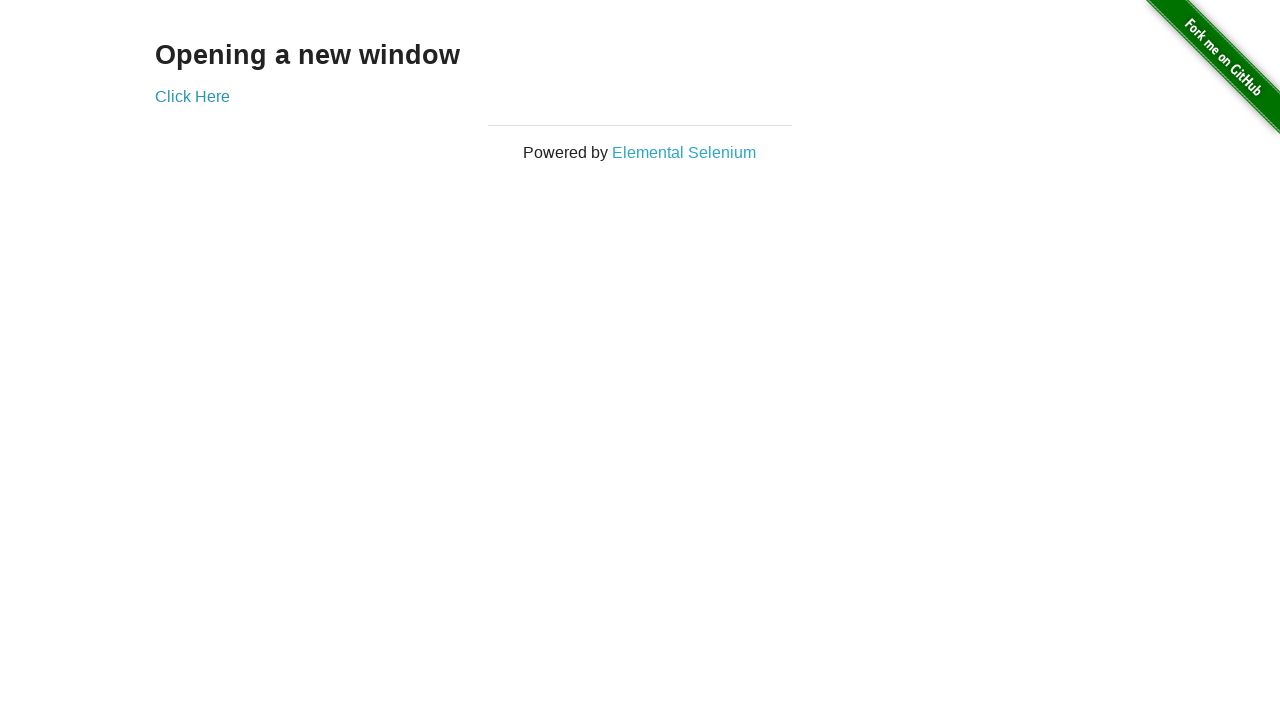